Tests basic navigation by clicking on a "Basic" link, scrolling down the page, and clicking a success button on an automation practice website.

Starting URL: http://automationbykrishna.com/

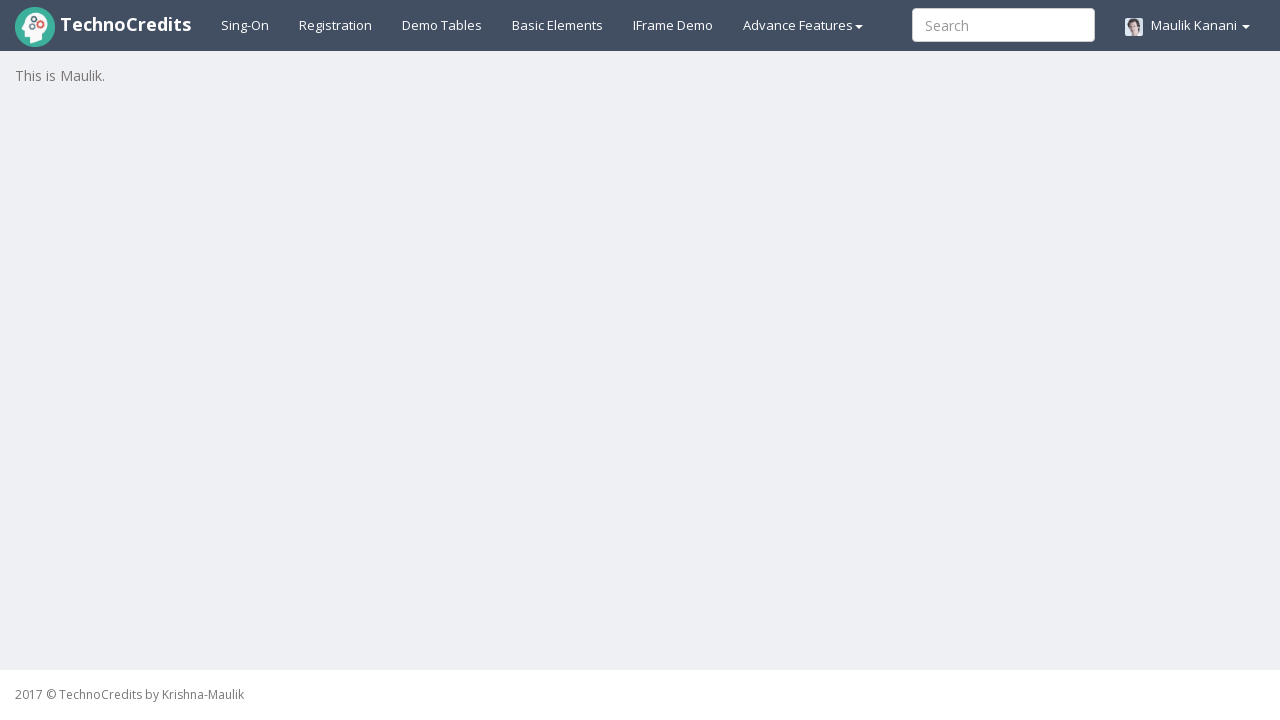

Clicked on the 'Basic' link at (558, 25) on a:has-text('Basic')
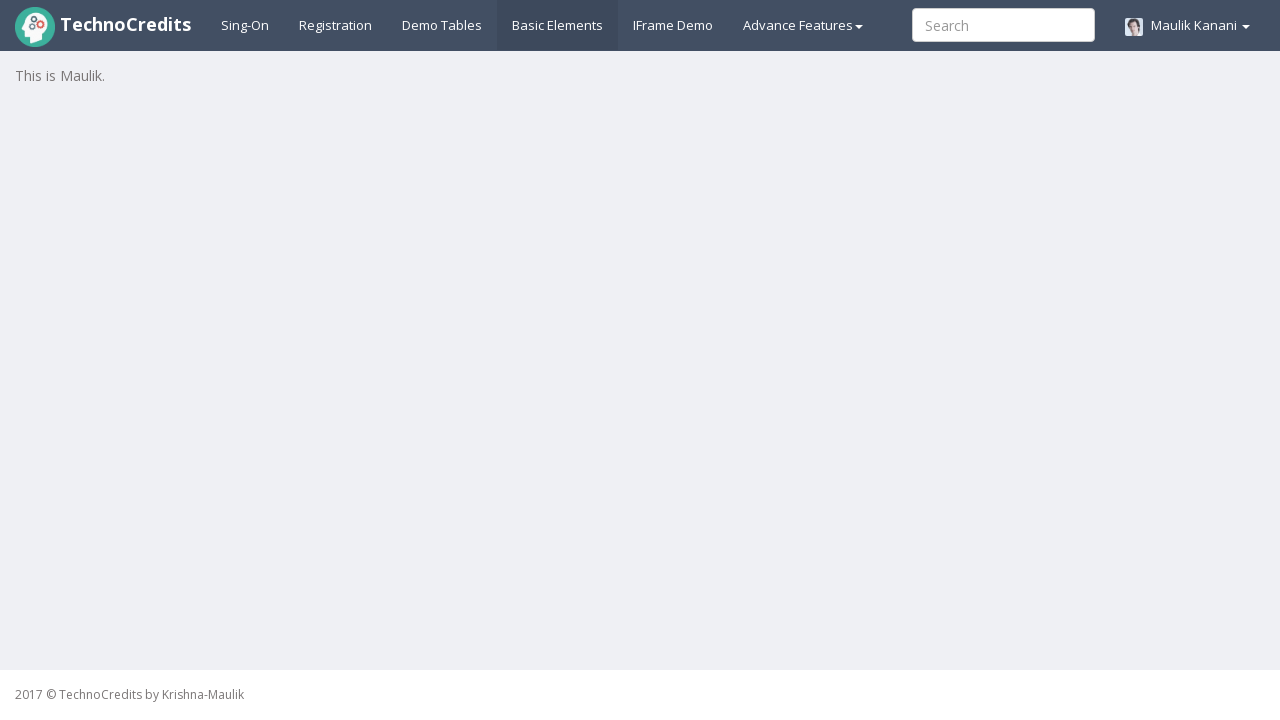

Scrolled down the page by 250 pixels
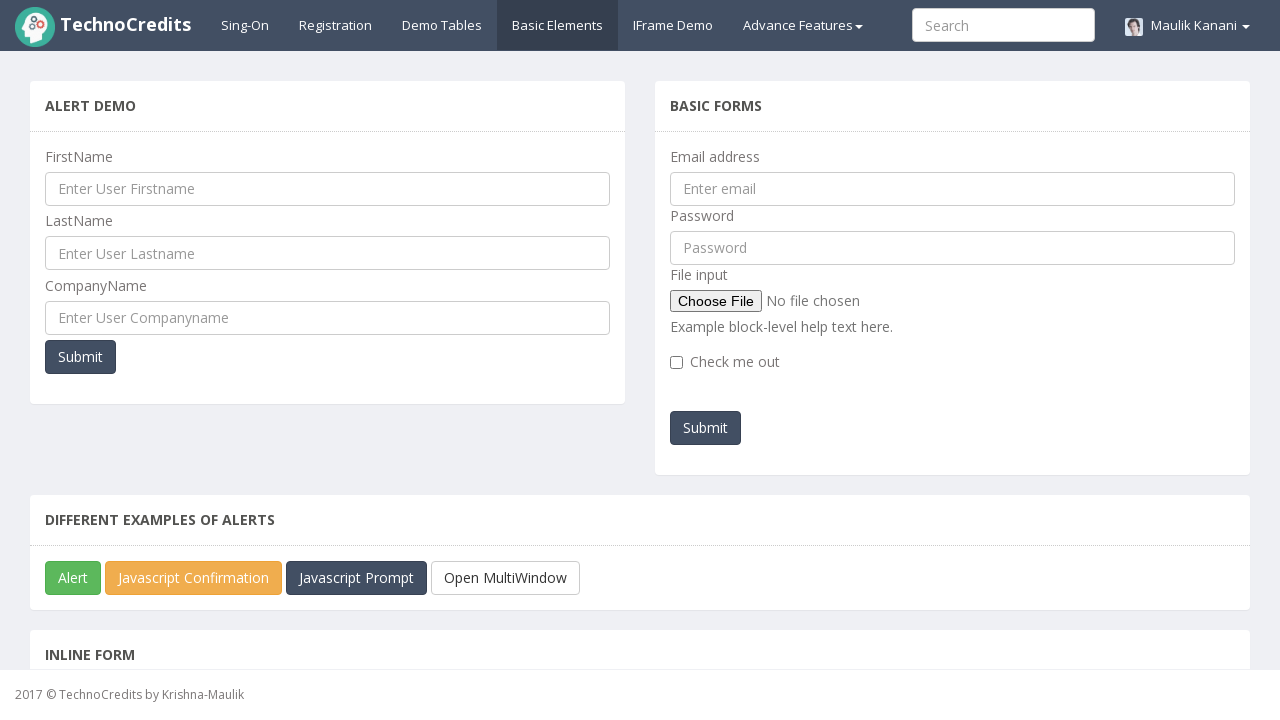

Waited 2 seconds for page to settle
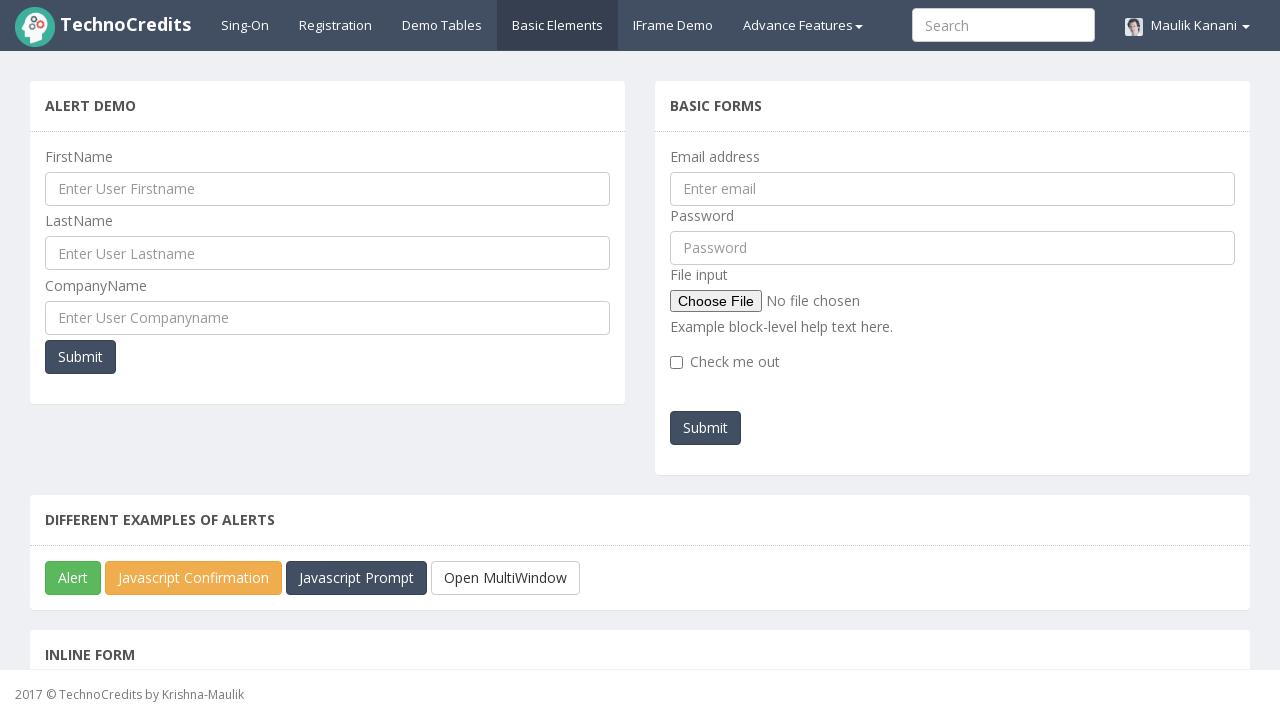

Clicked the success button at (73, 578) on button.btn.btn-success
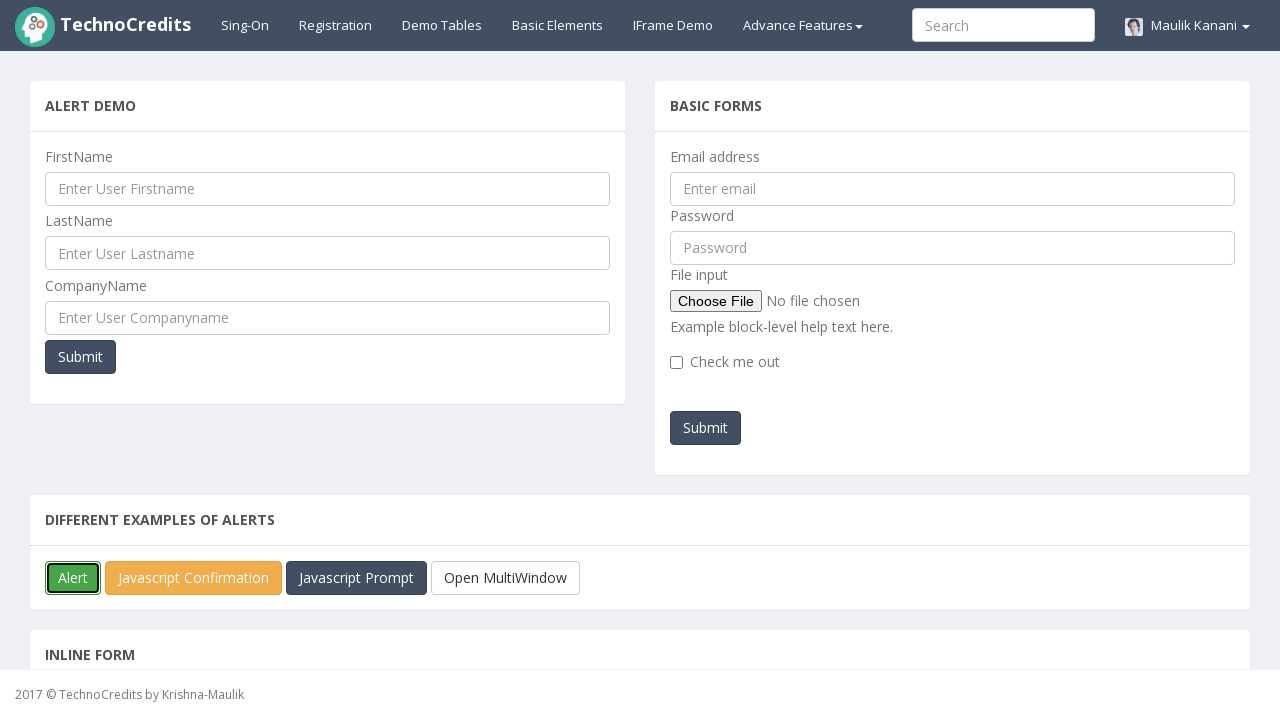

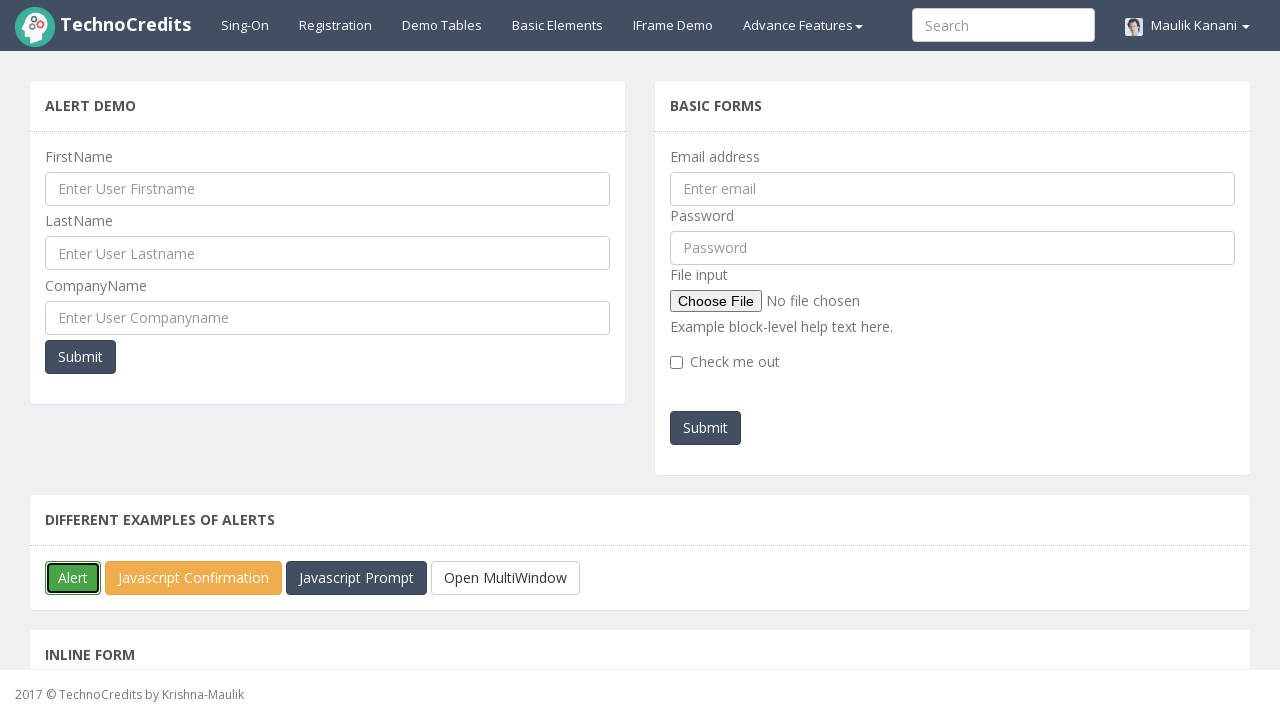